Navigates to the Ultimatix website and refreshes the page to verify it loads successfully

Starting URL: https://www.ultimatix.net/

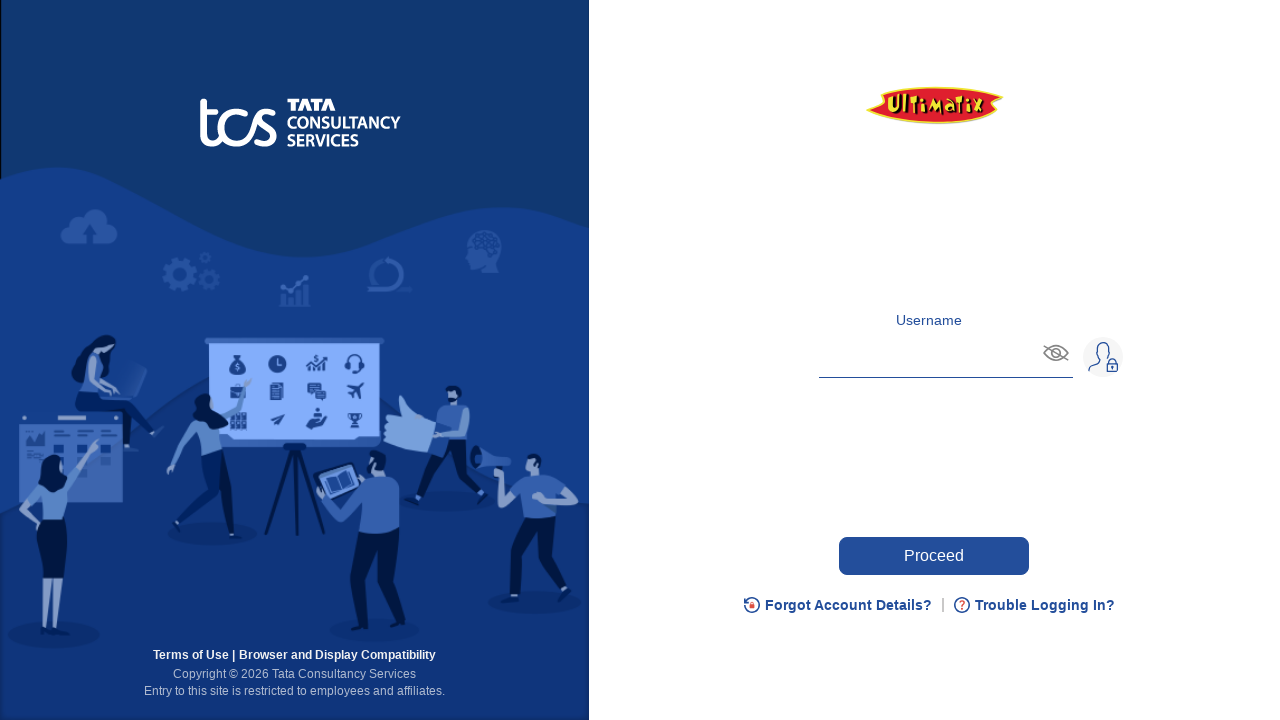

Reloaded the Ultimatix website page
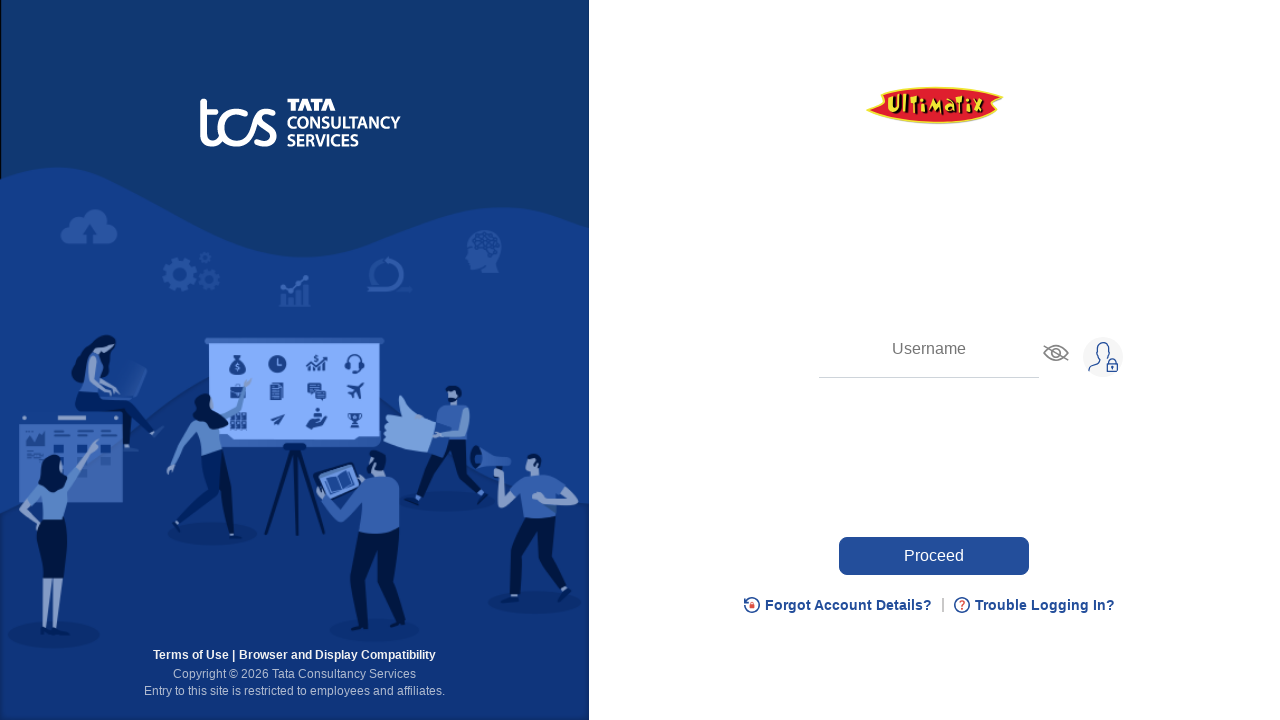

Page fully loaded - DOM content rendered
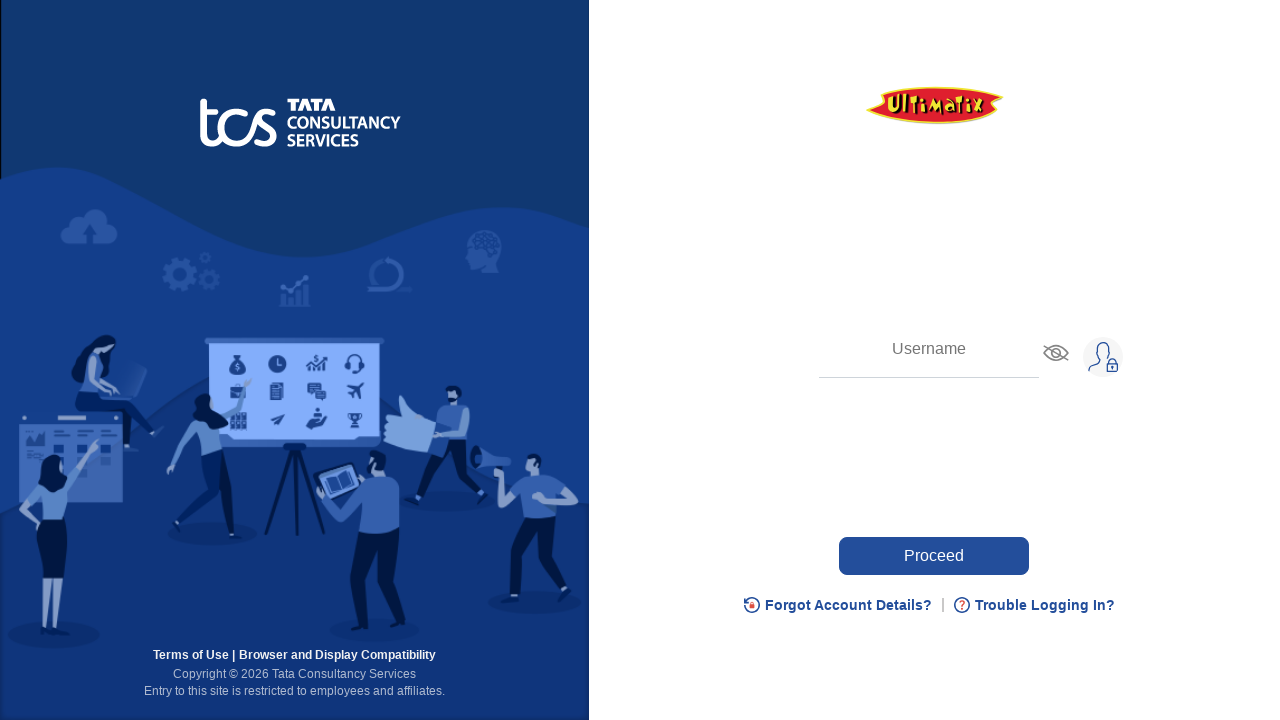

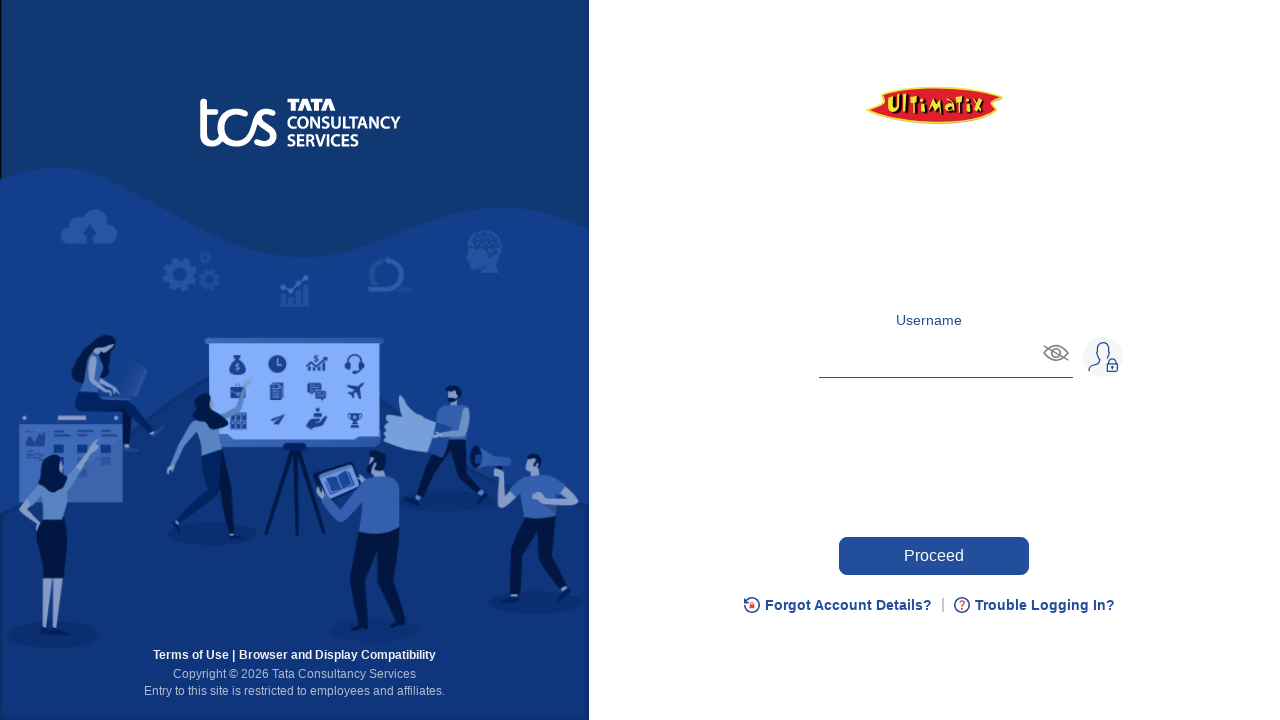